Tests mouseover functionality by hovering over the Resources menu item on the vtiger.com website

Starting URL: https://www.vtiger.com/

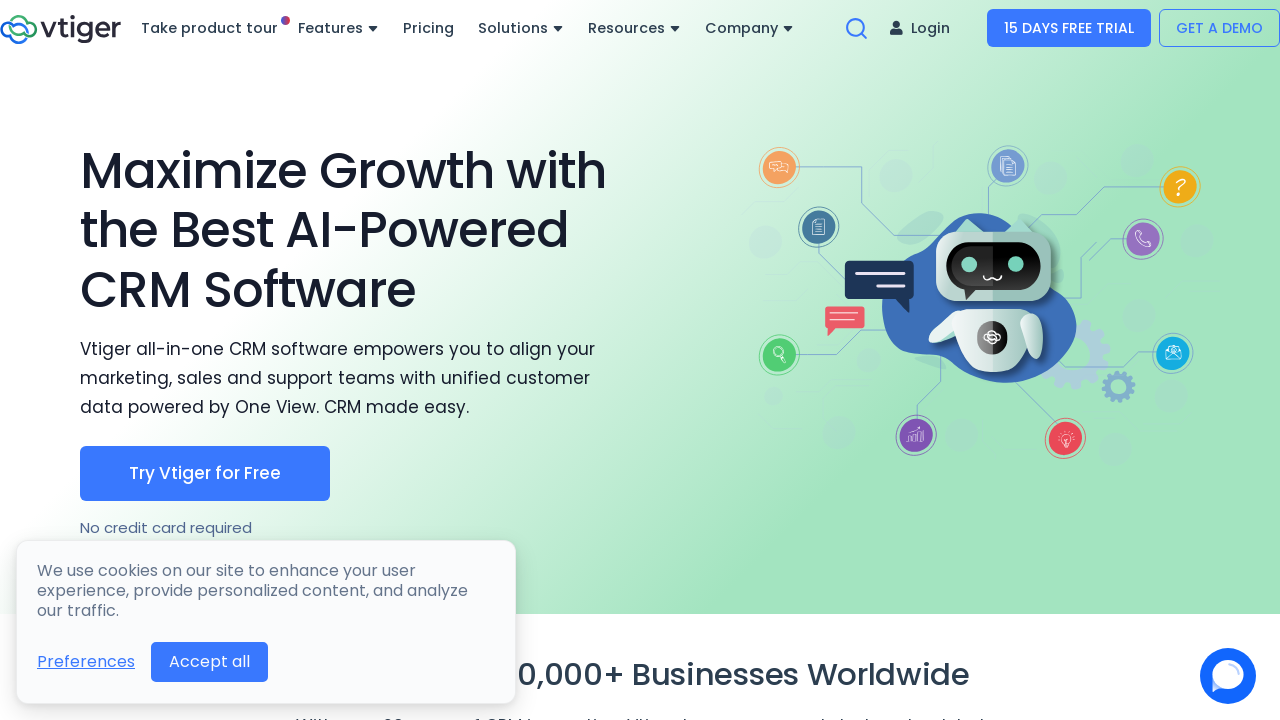

Located the Resources link element using xpath
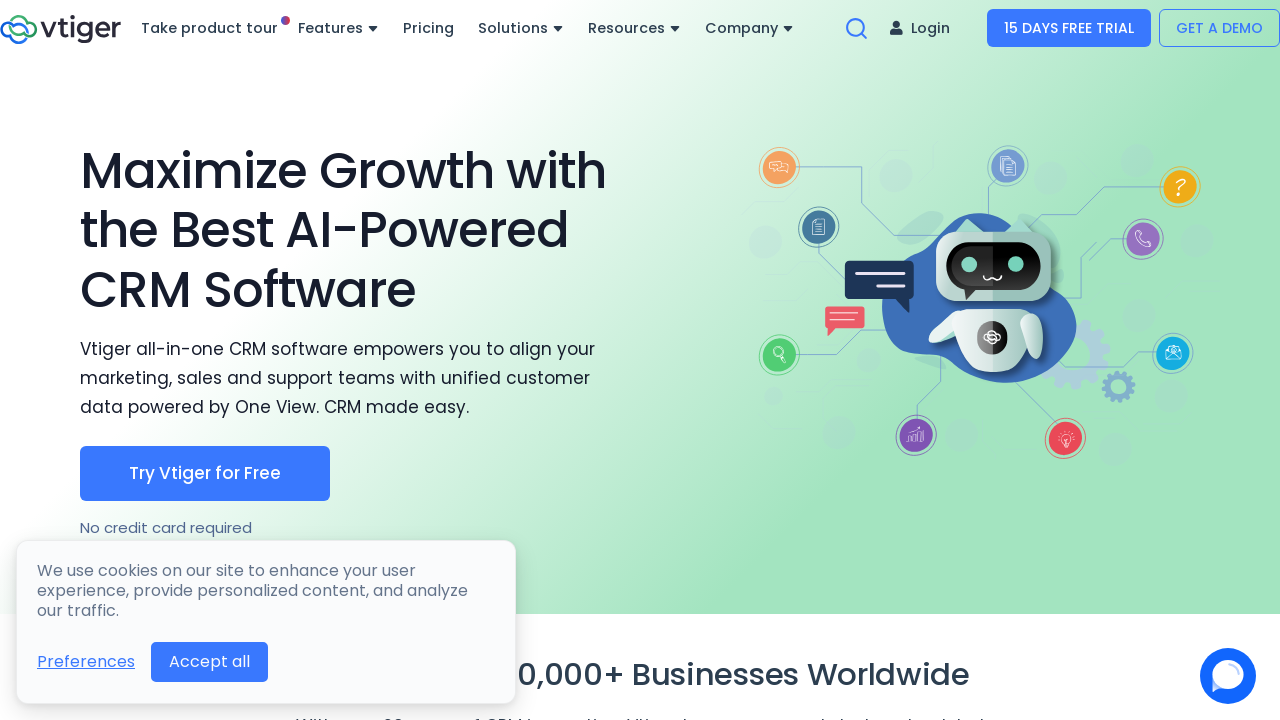

Hovered over Resources menu item at (634, 28) on xpath=//a[contains(text(),'Resources')]
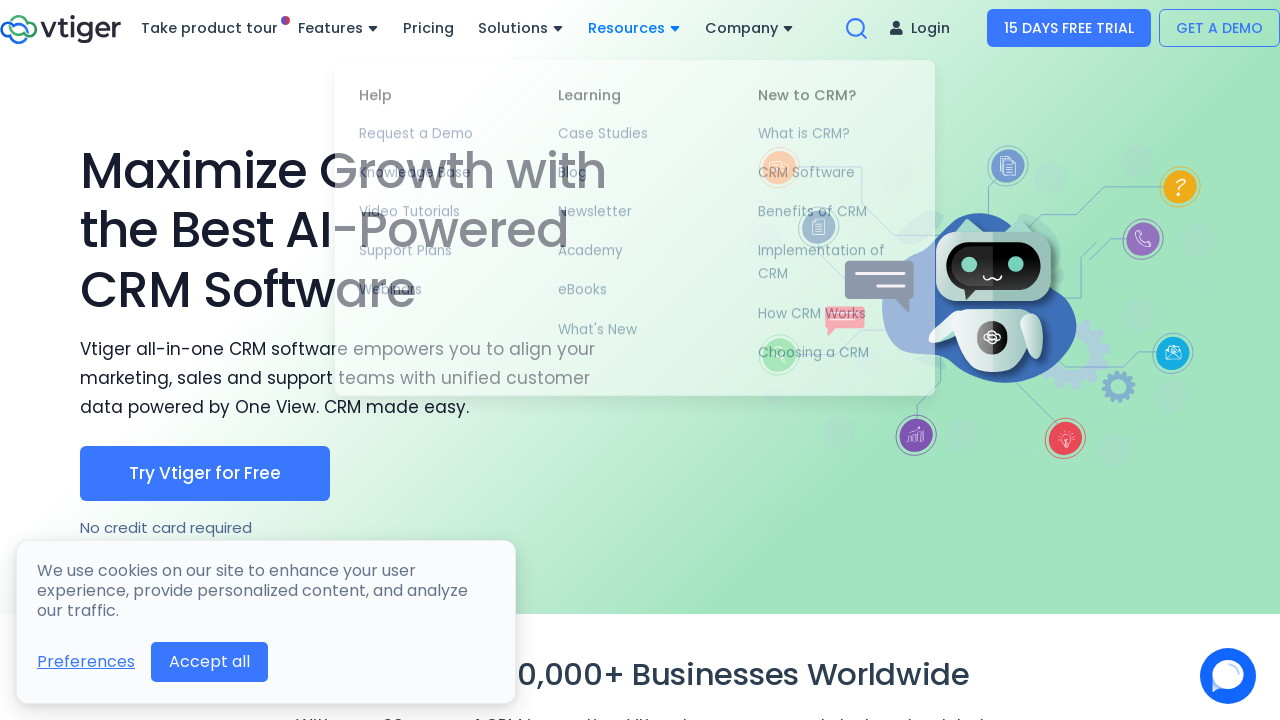

Waited 1 second to observe hover effect
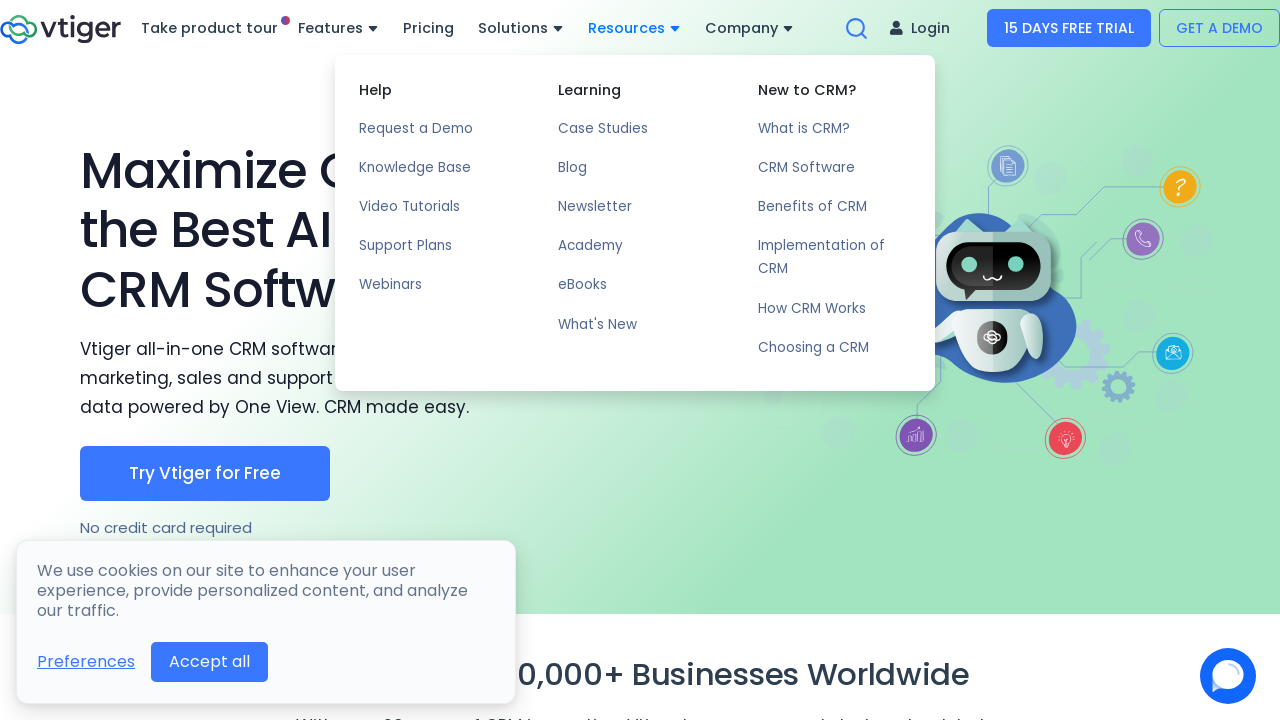

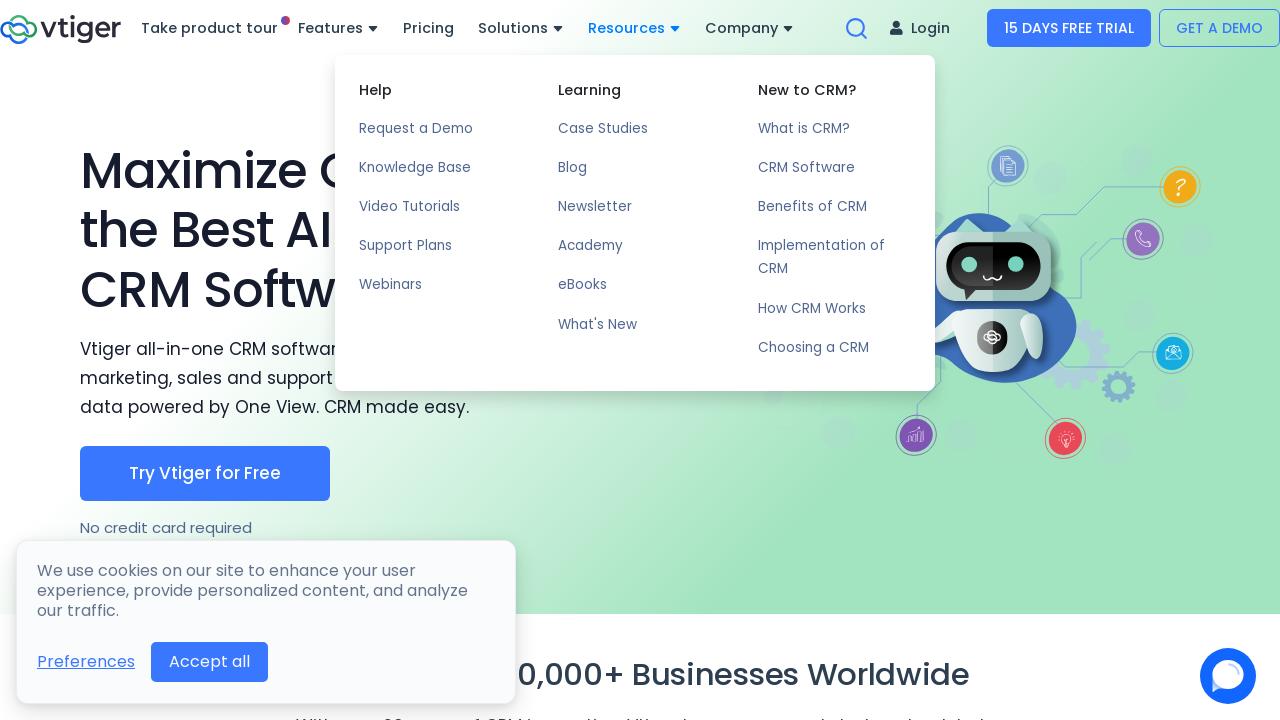